Tests that empty tasks and whitespace-only tasks cannot be added to the todo list.

Starting URL: https://todomvc.com/examples/typescript-react/#/

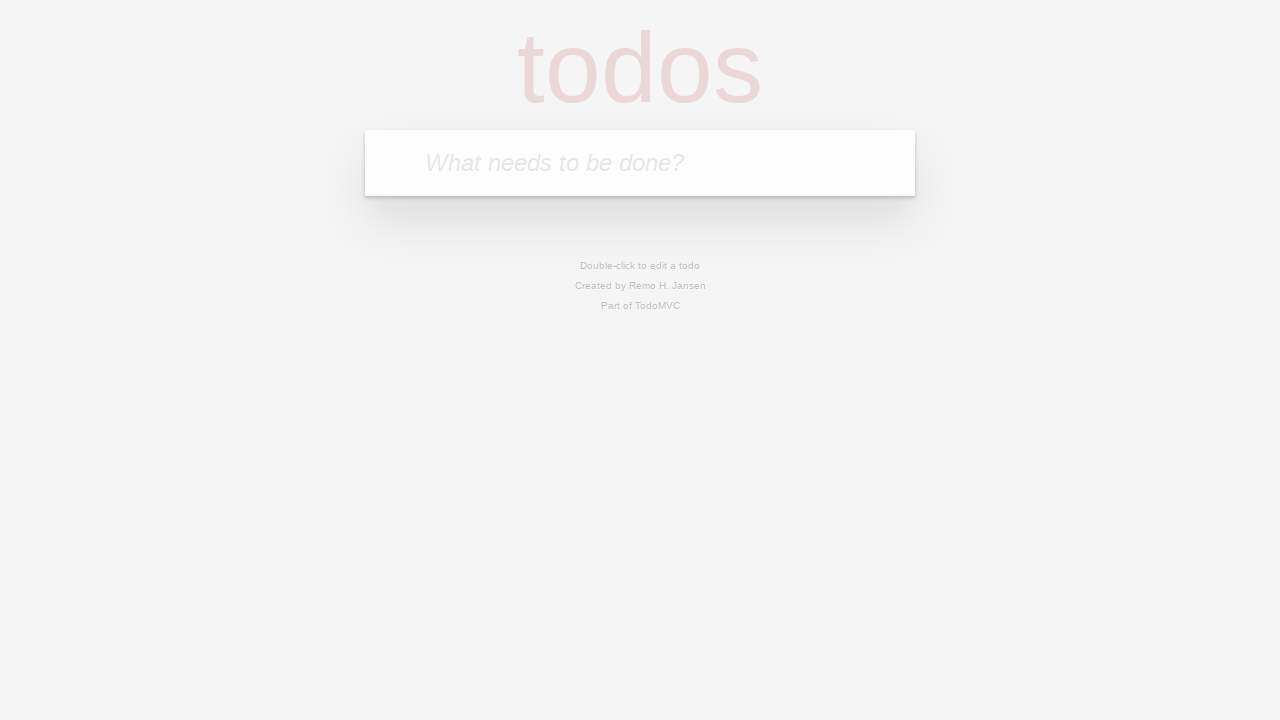

Navigated to TodoMVC TypeScript React example
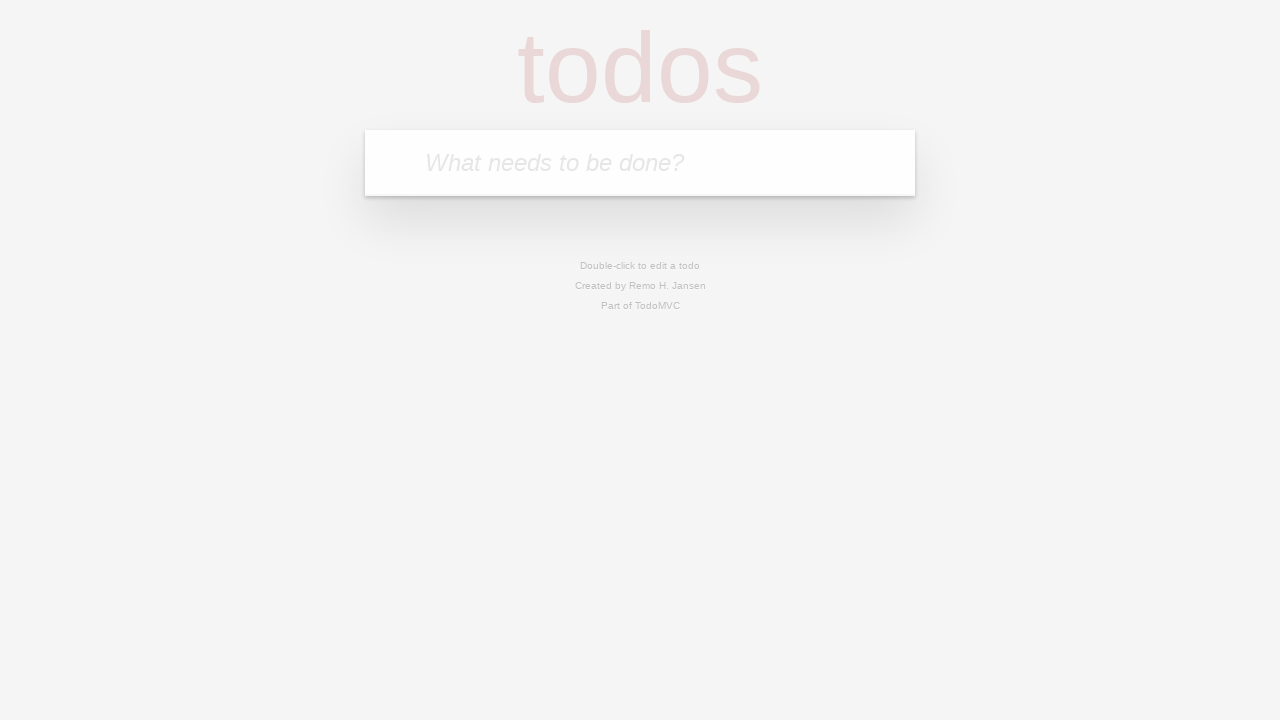

Located the input field for adding tasks
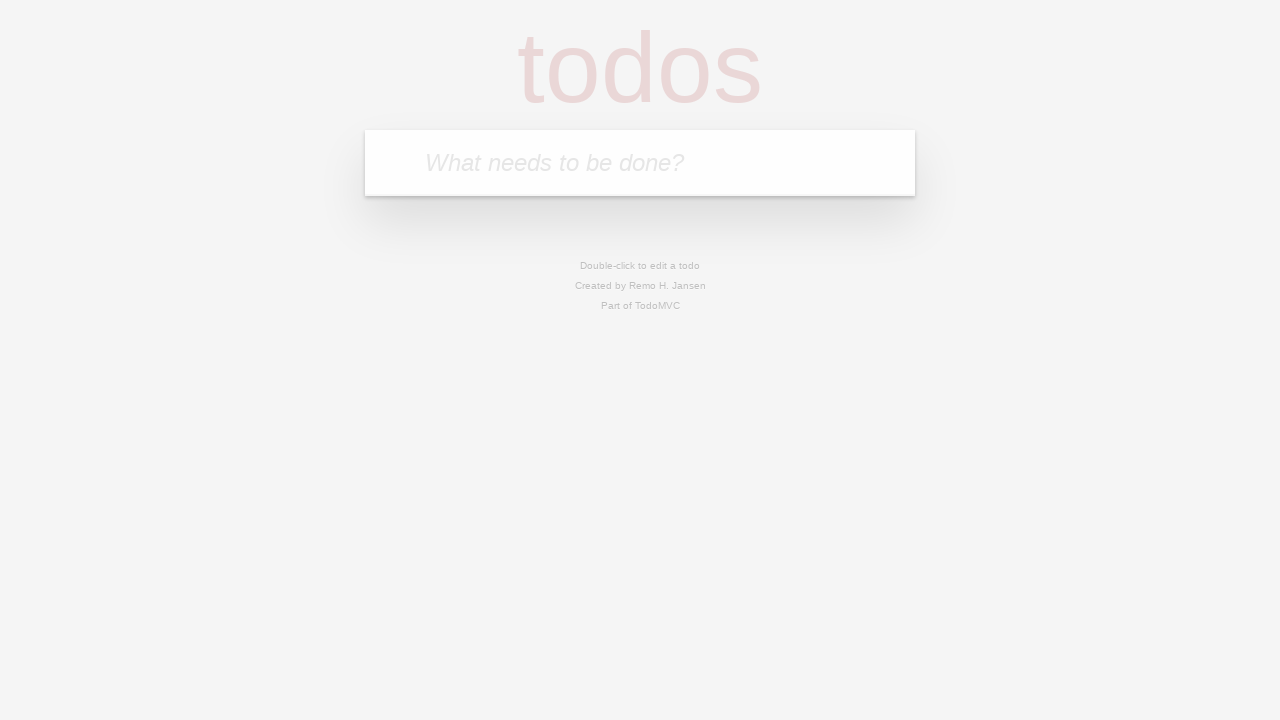

Clicked on the task input field at (640, 163) on internal:attr=[placeholder="What needs to be done?"i]
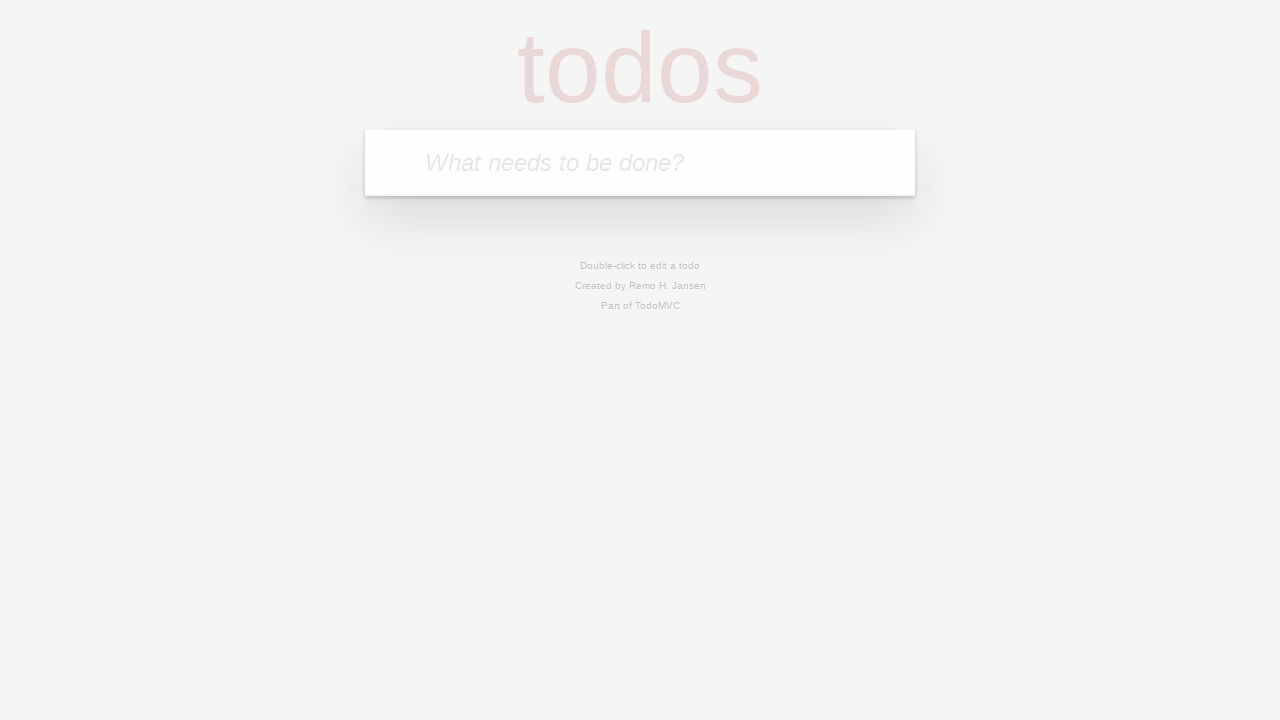

Pressed Enter to attempt adding an empty task on internal:attr=[placeholder="What needs to be done?"i]
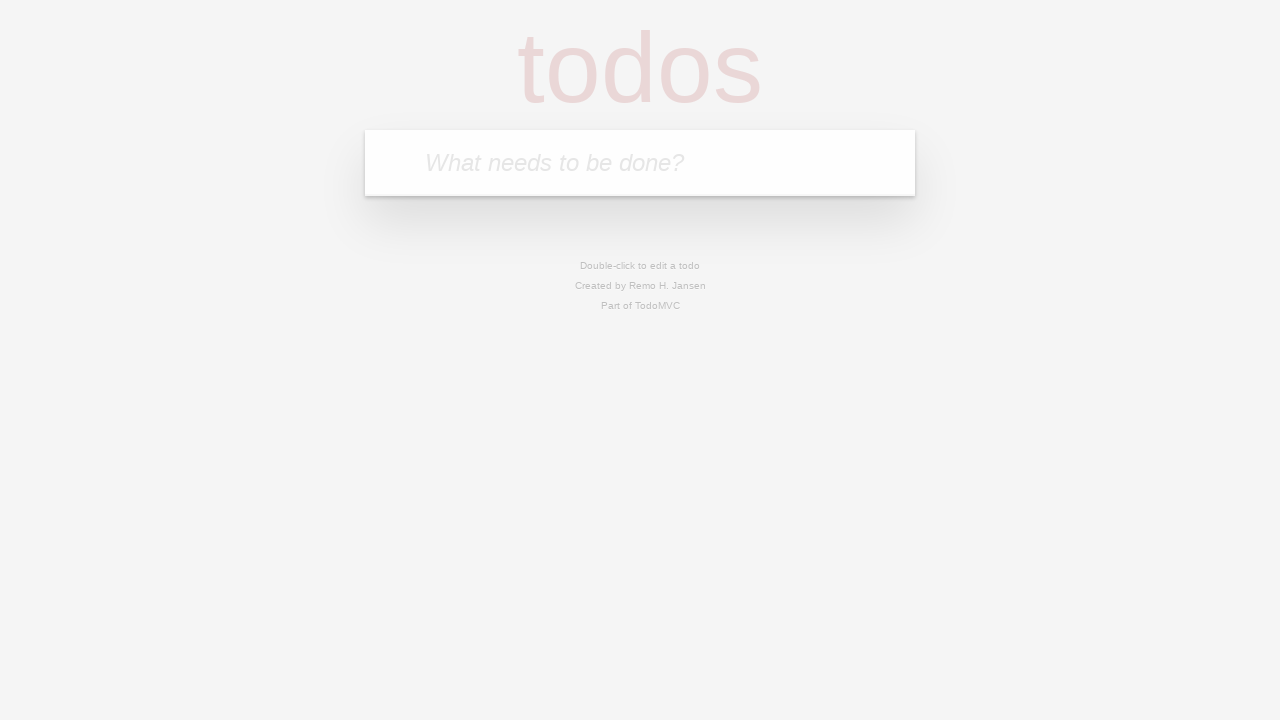

Waited 300ms to verify empty task was not added
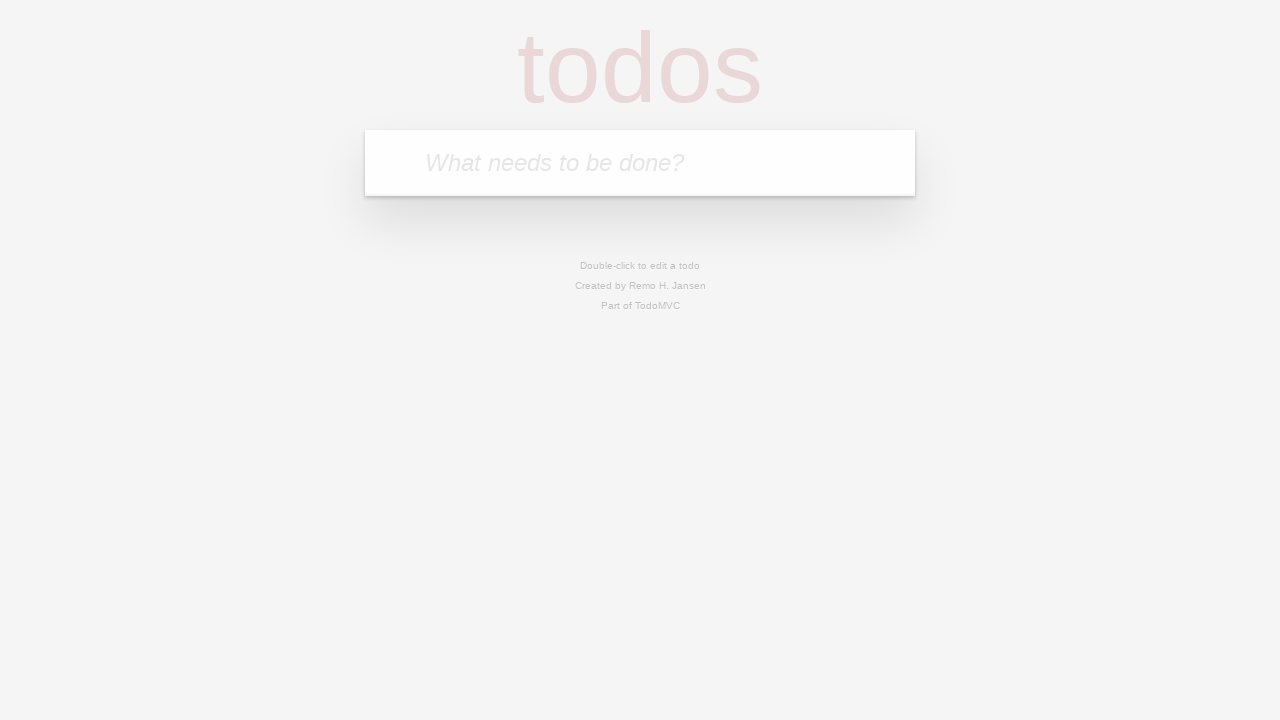

Filled input field with whitespace-only text on internal:attr=[placeholder="What needs to be done?"i]
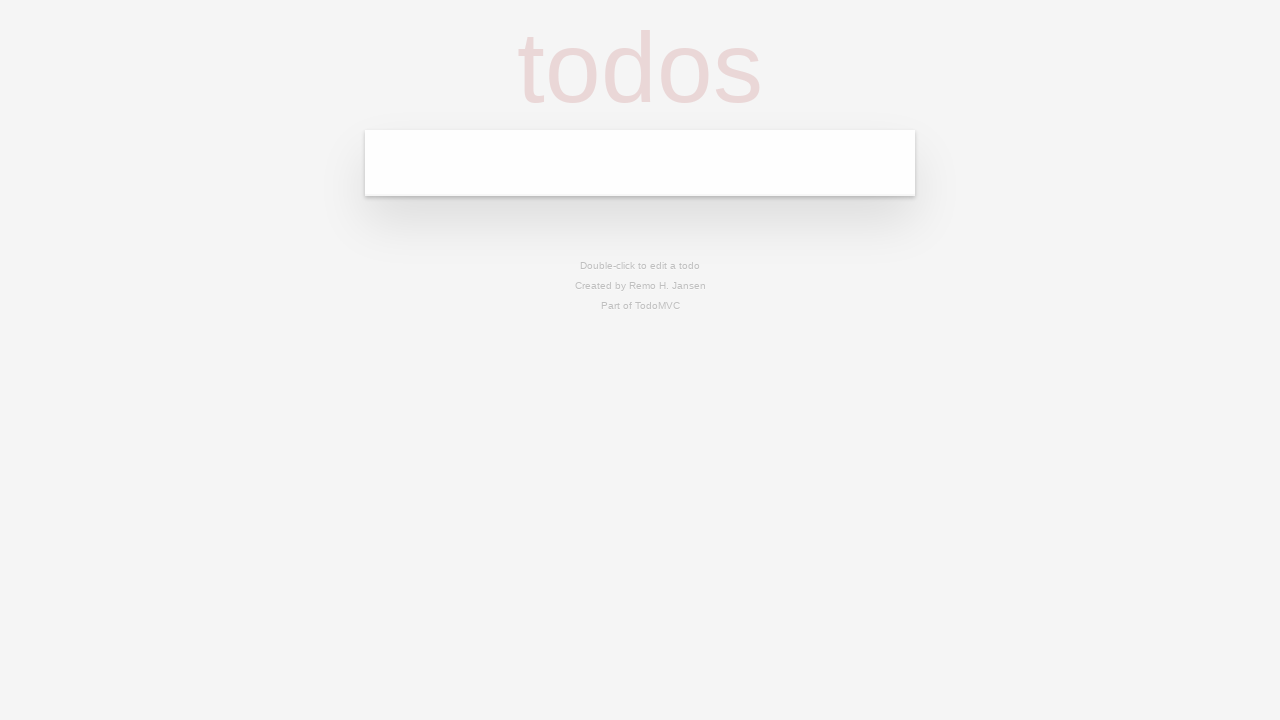

Pressed Enter to attempt adding a whitespace-only task on internal:attr=[placeholder="What needs to be done?"i]
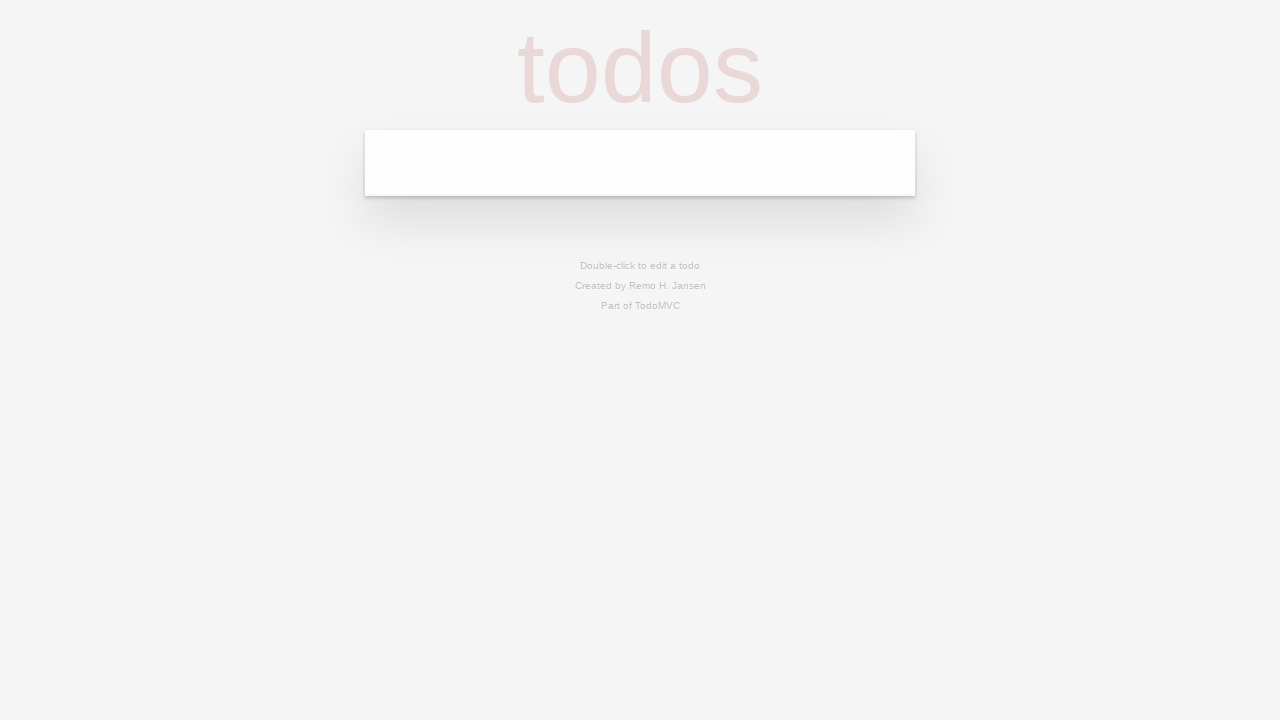

Waited 300ms to verify whitespace-only task was not added
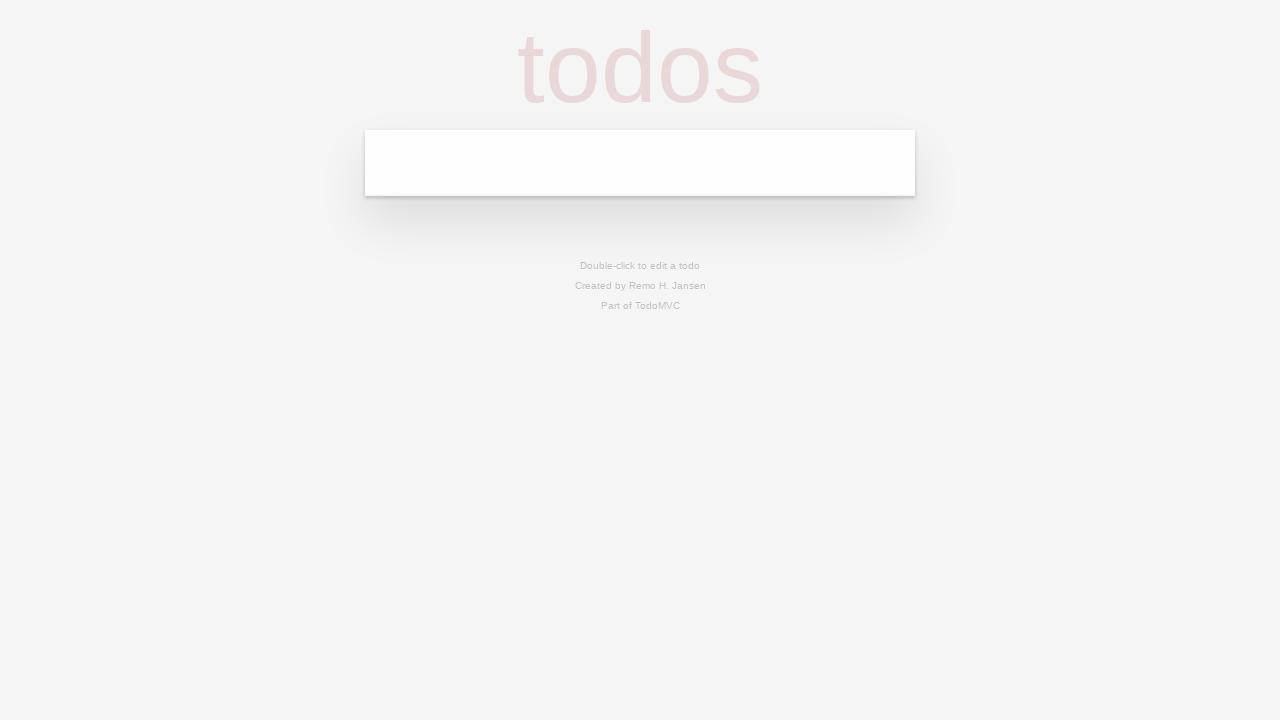

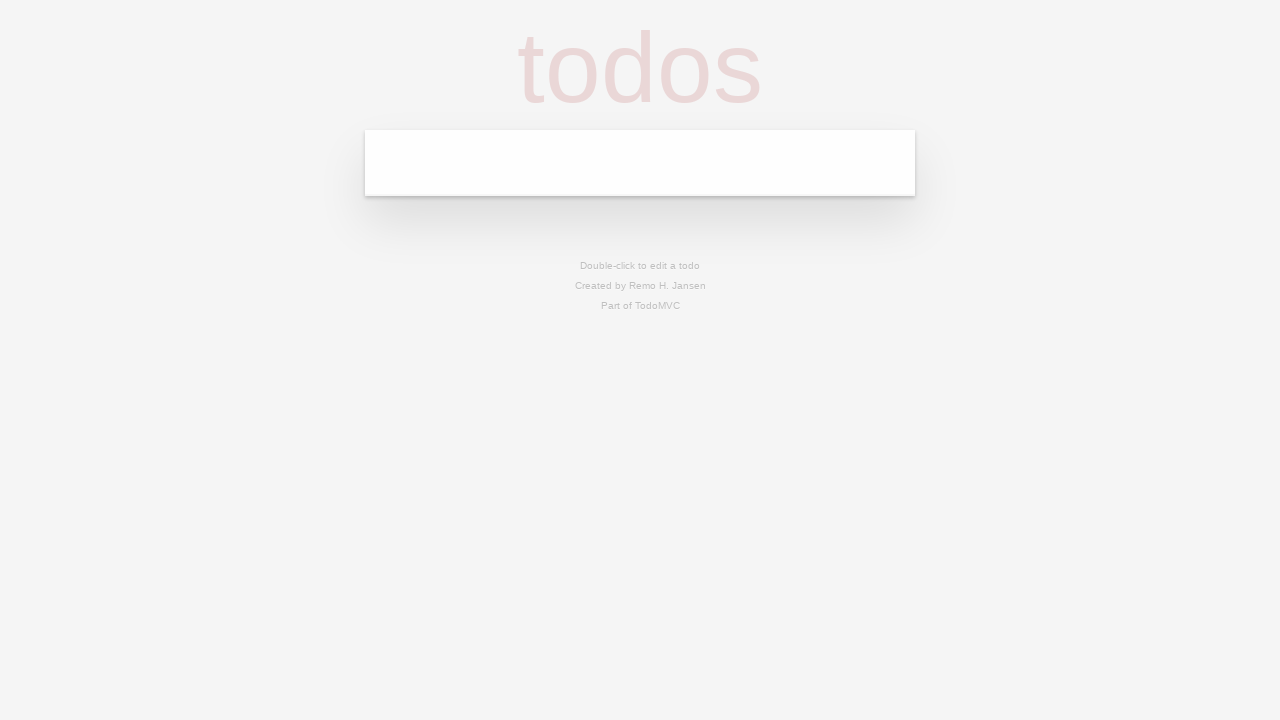